Tests that payment system logos (Visa, MasterCard, Belkart, Mir) are present on the MTS Belarus homepage by checking for multiple logo images.

Starting URL: https://www.mts.by/

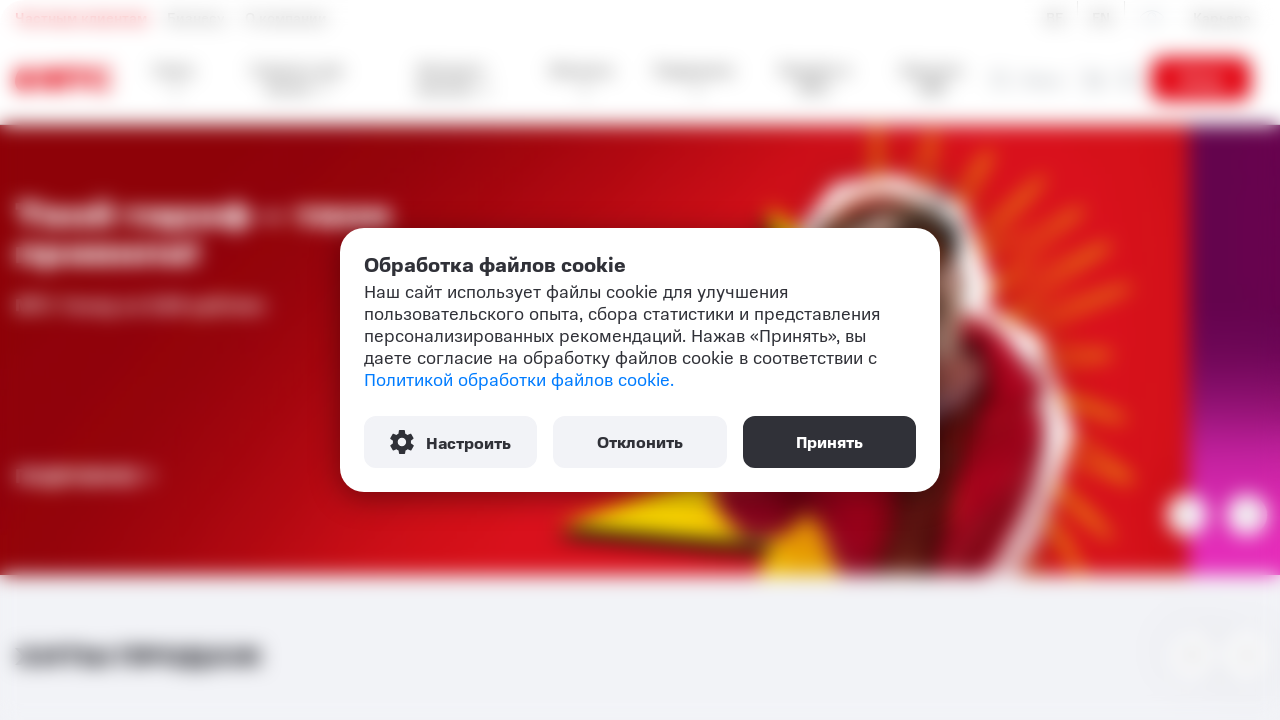

Searched for payment logo with selector: //img[@alt='Visa']
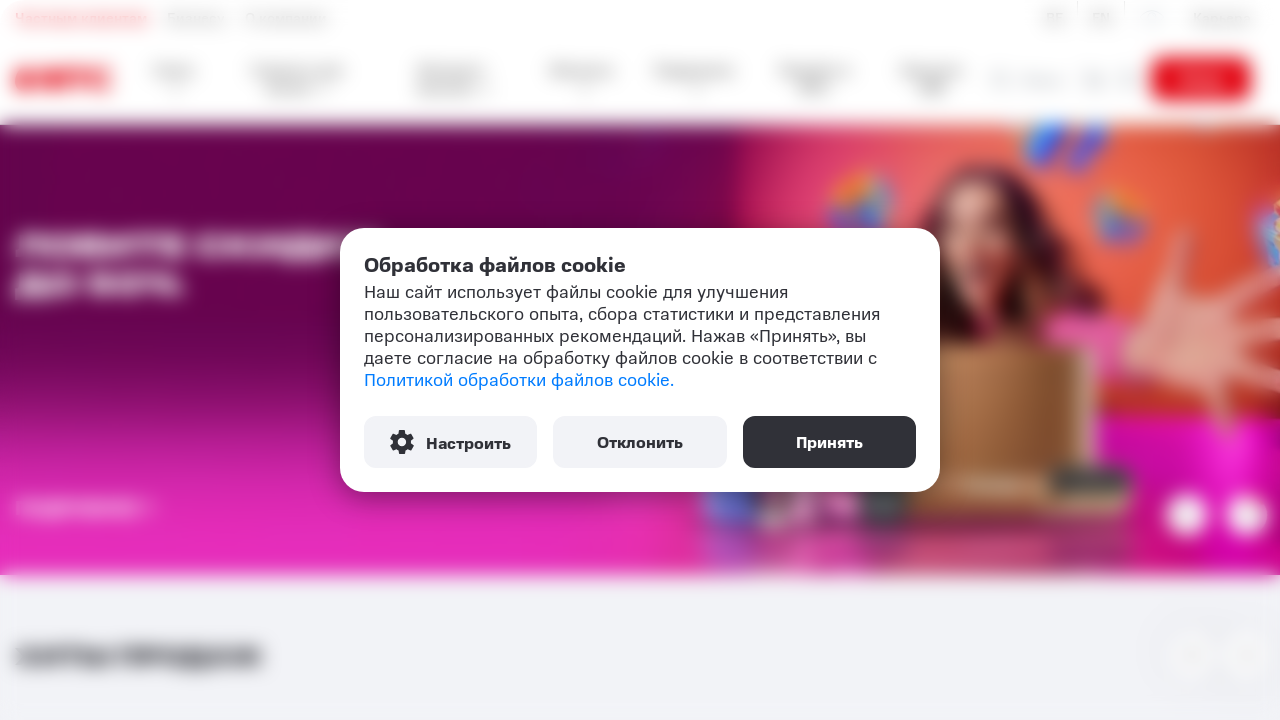

Searched for payment logo with selector: //img[@alt='Verified By Visa']
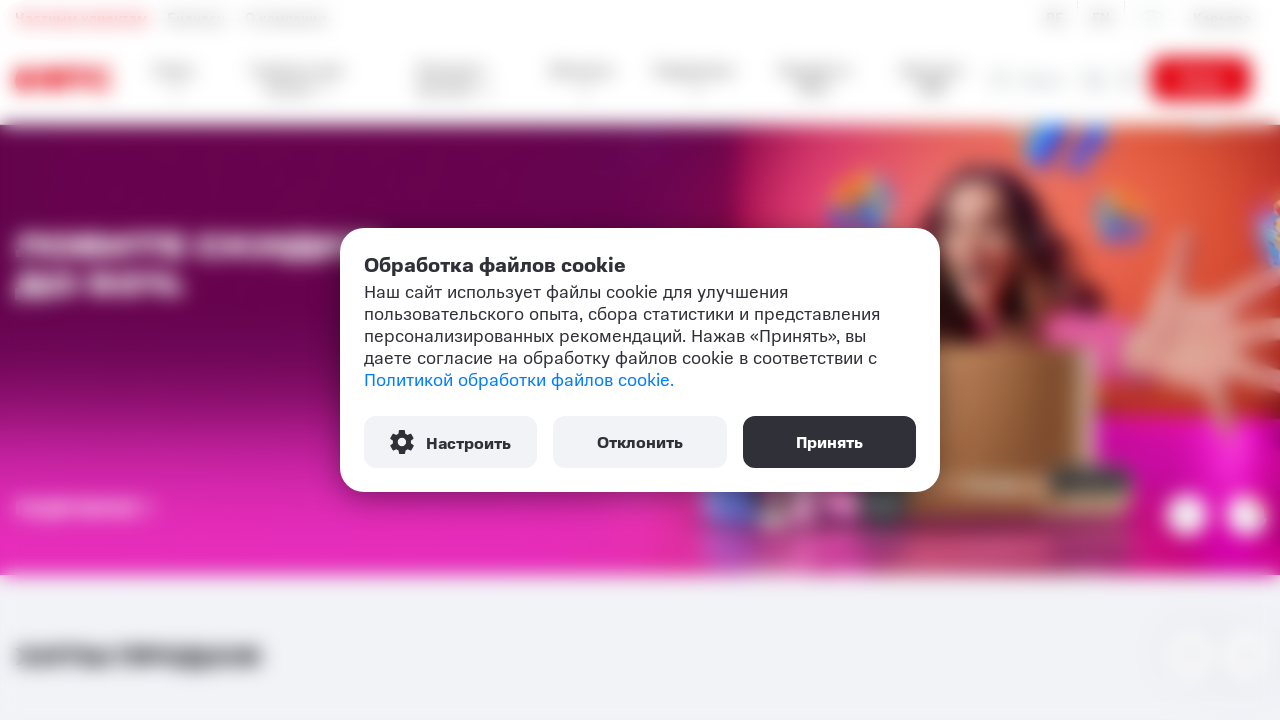

Searched for payment logo with selector: //img[@src='/local/templates/new_design/assets/html/images/pages/index/pay/mastercard.svg']
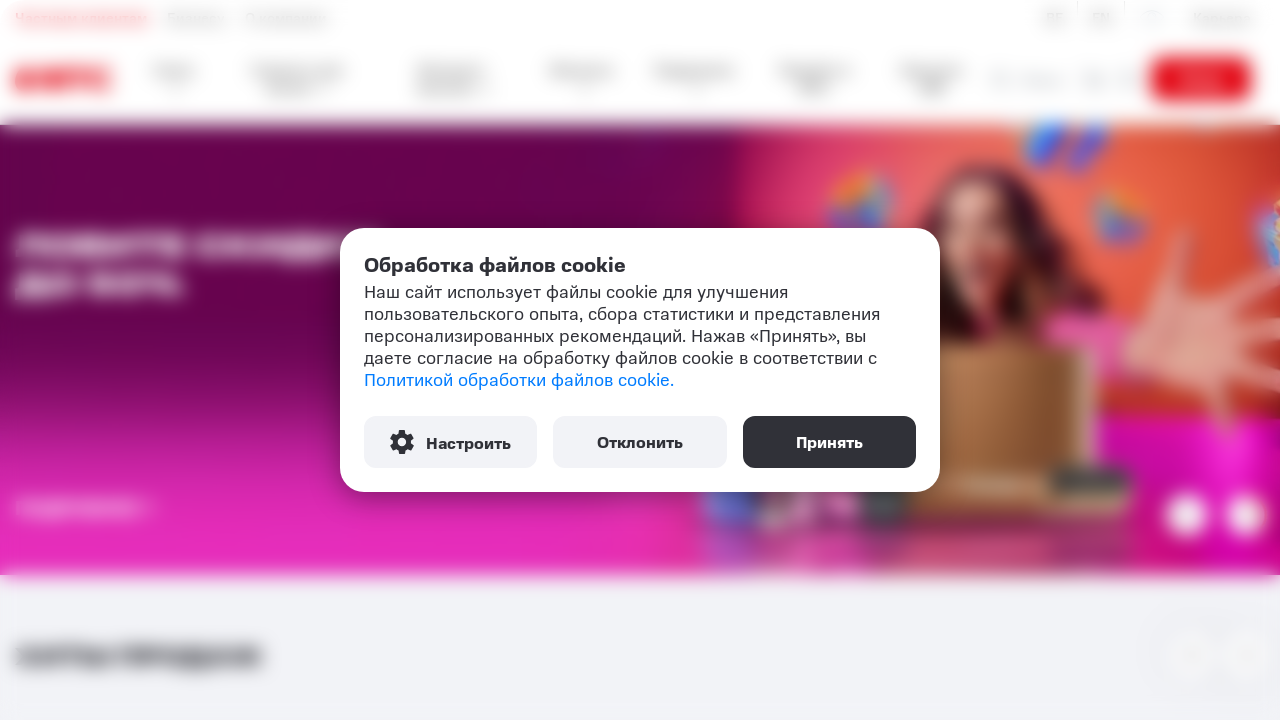

Searched for payment logo with selector: //img[@alt='MasterCard Secure Code']
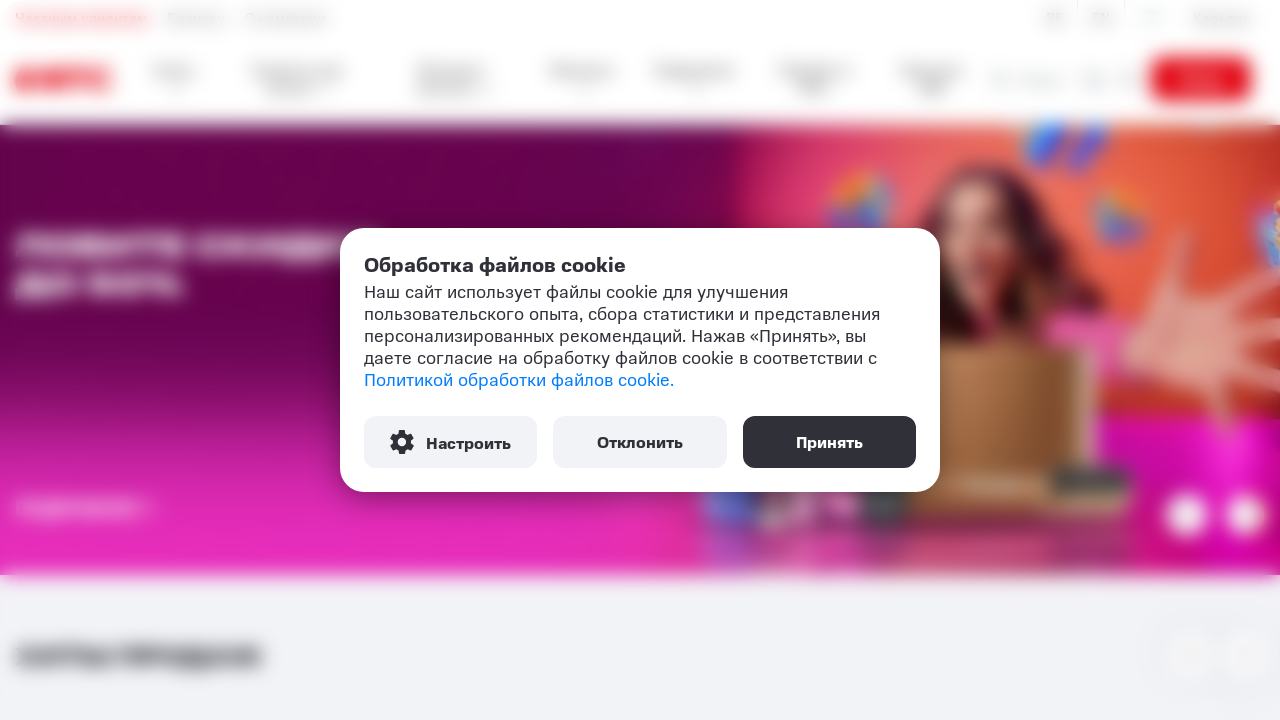

Searched for payment logo with selector: //img[@src='/local/templates/new_design/assets/html/images/pages/index/pay/belkart.svg']
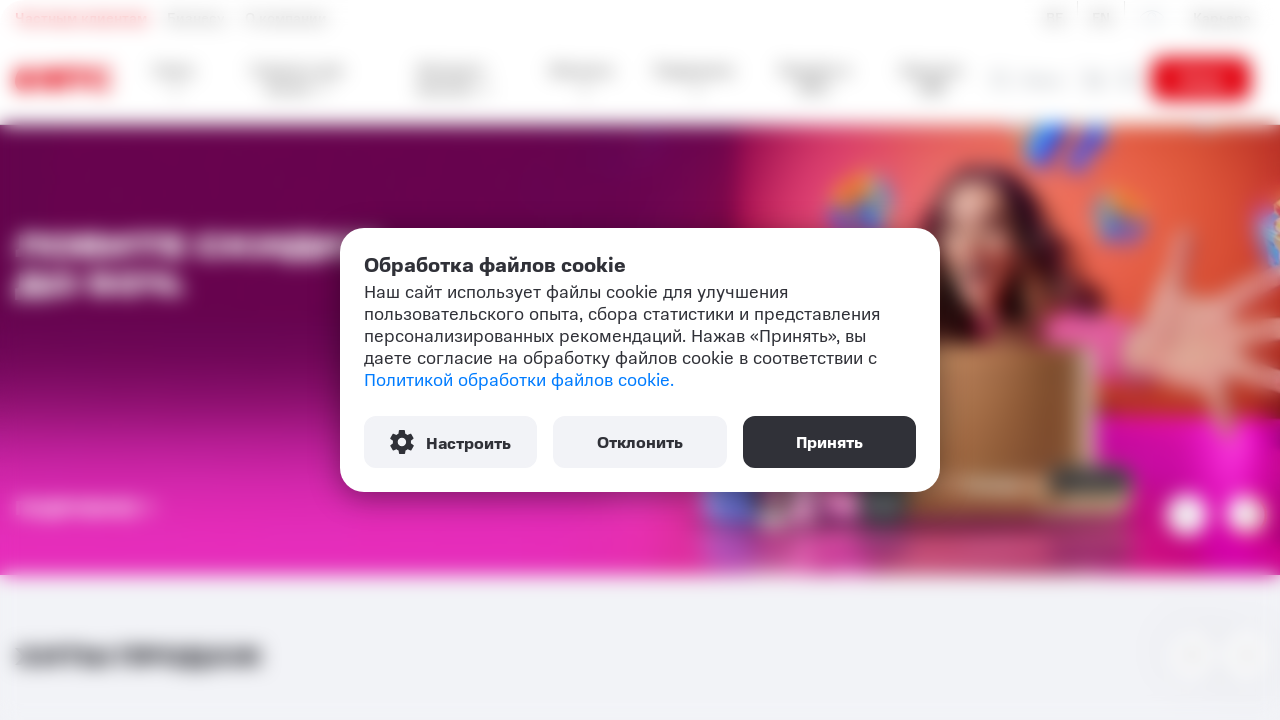

Searched for payment logo with selector: //img[@src='/local/templates/new_design/assets/html/images/pages/index/pay/mir.svg']
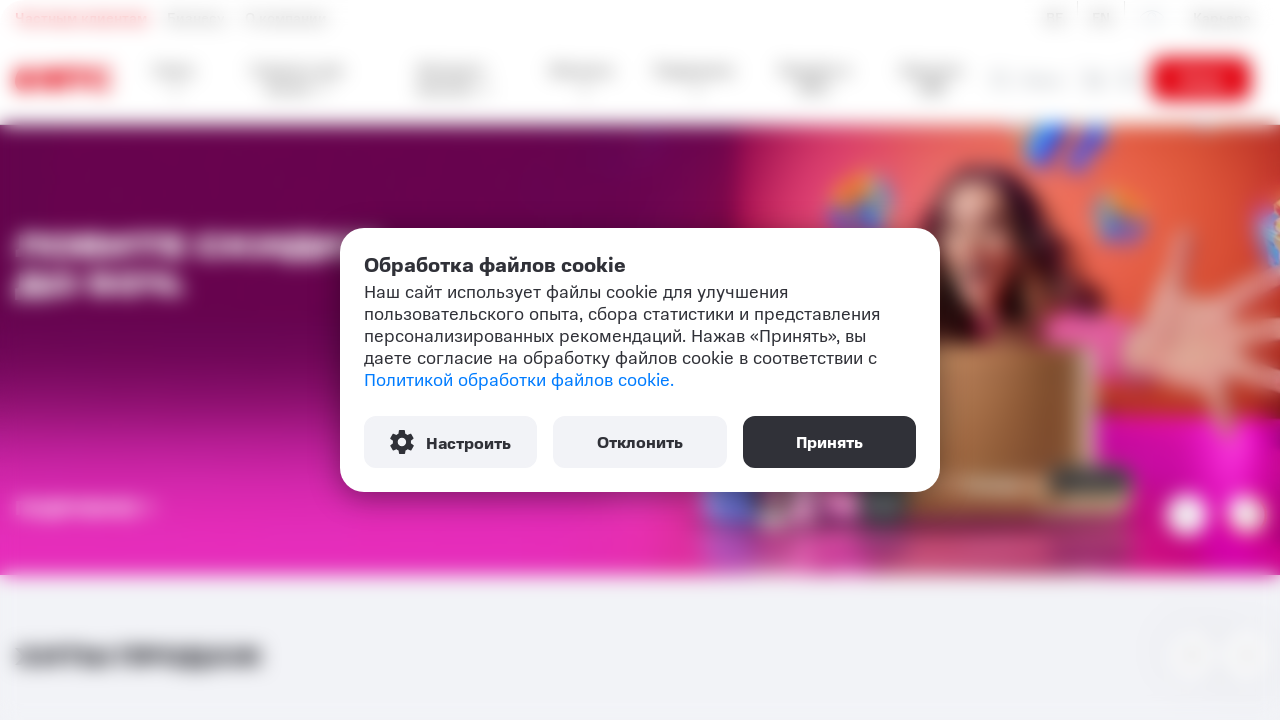

Verified that 5 payment system logos are present on the MTS Belarus homepage
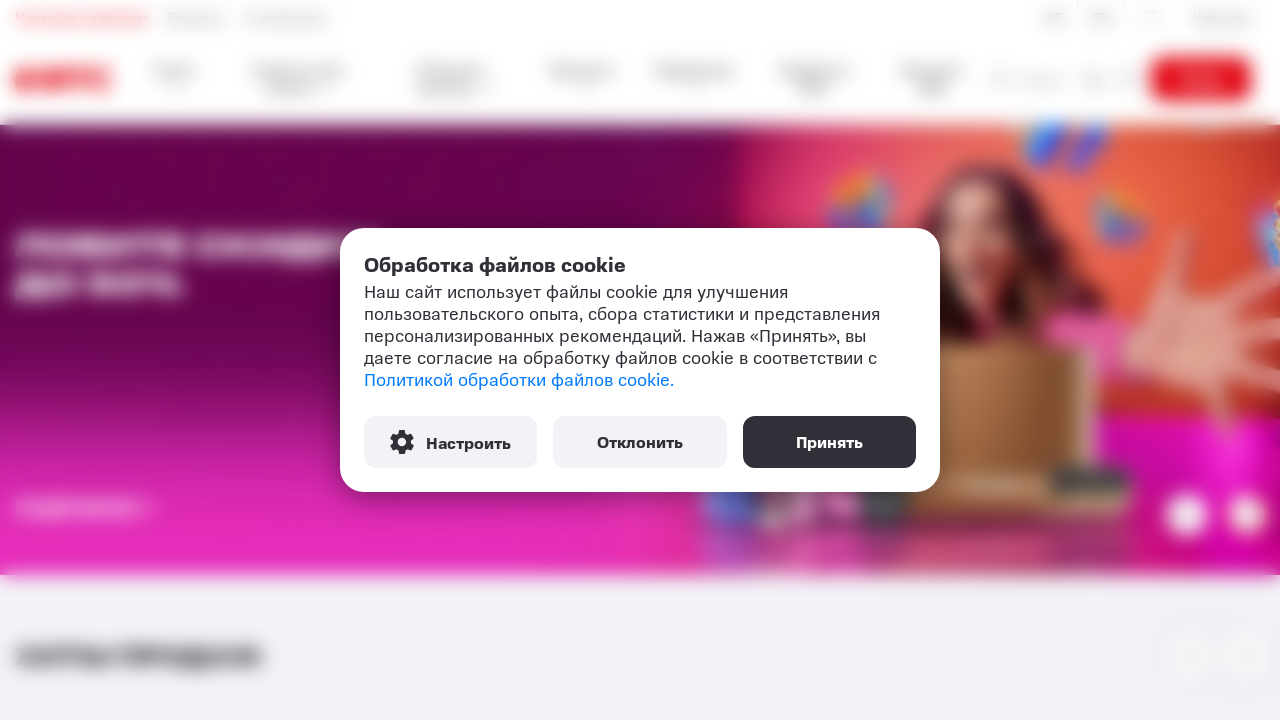

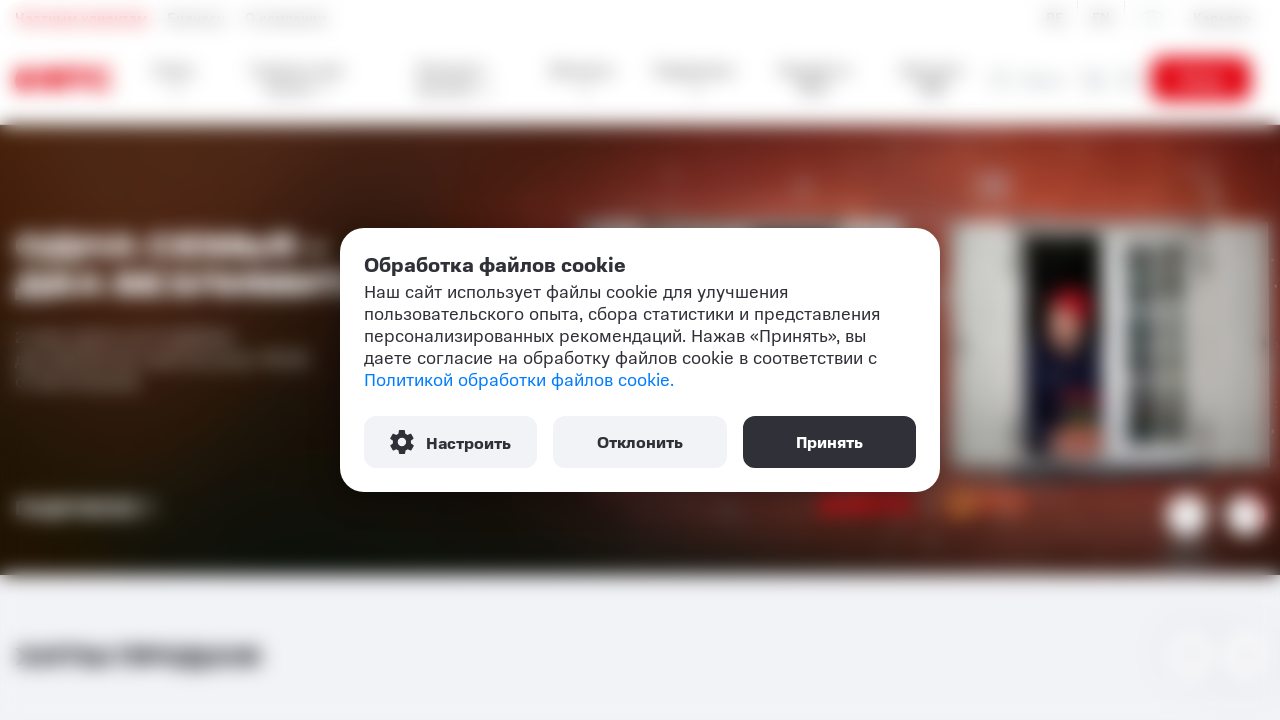